Tests drag and drop functionality by dragging an element from source to target within an iframe

Starting URL: https://jqueryui.com/droppable/

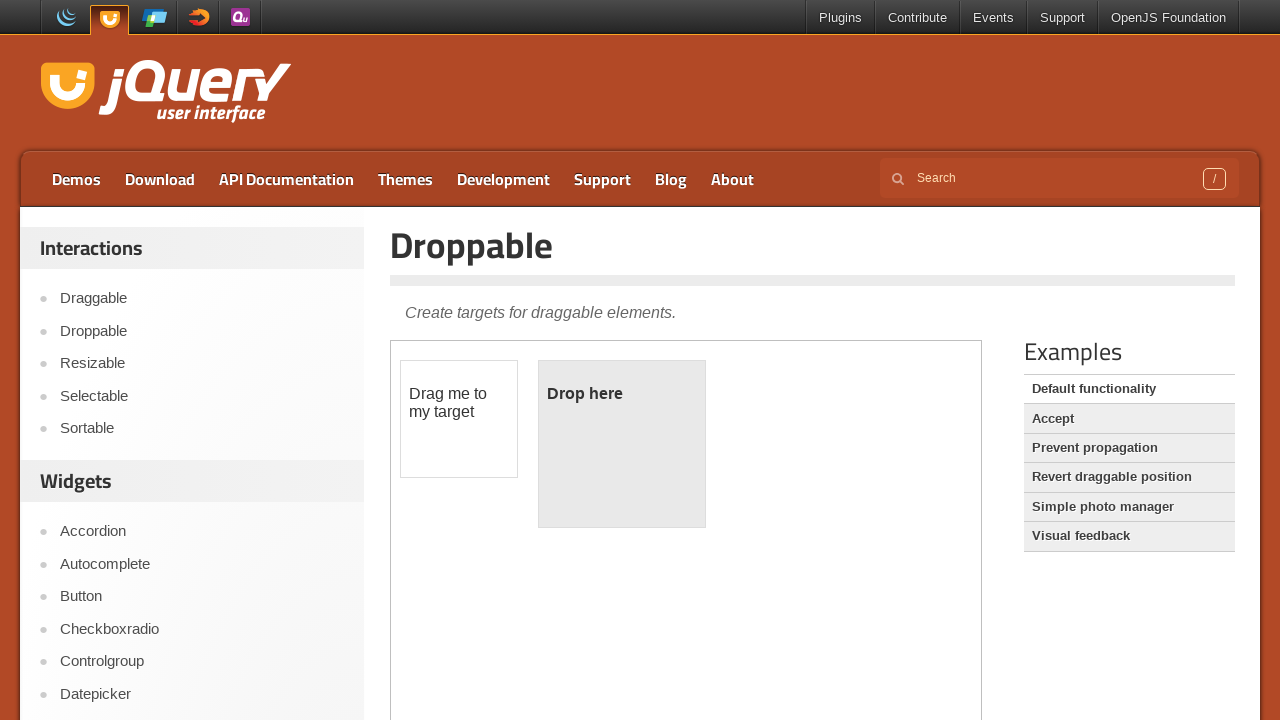

Located the demo frame iframe
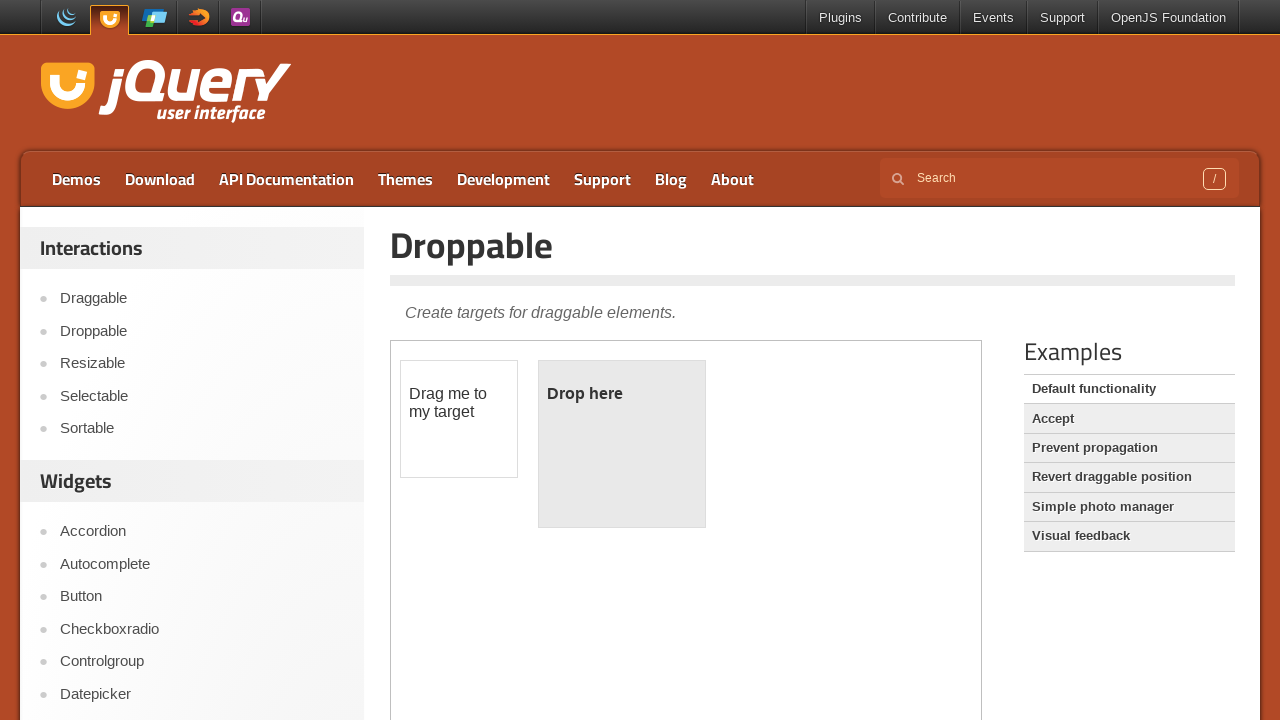

Located the draggable element
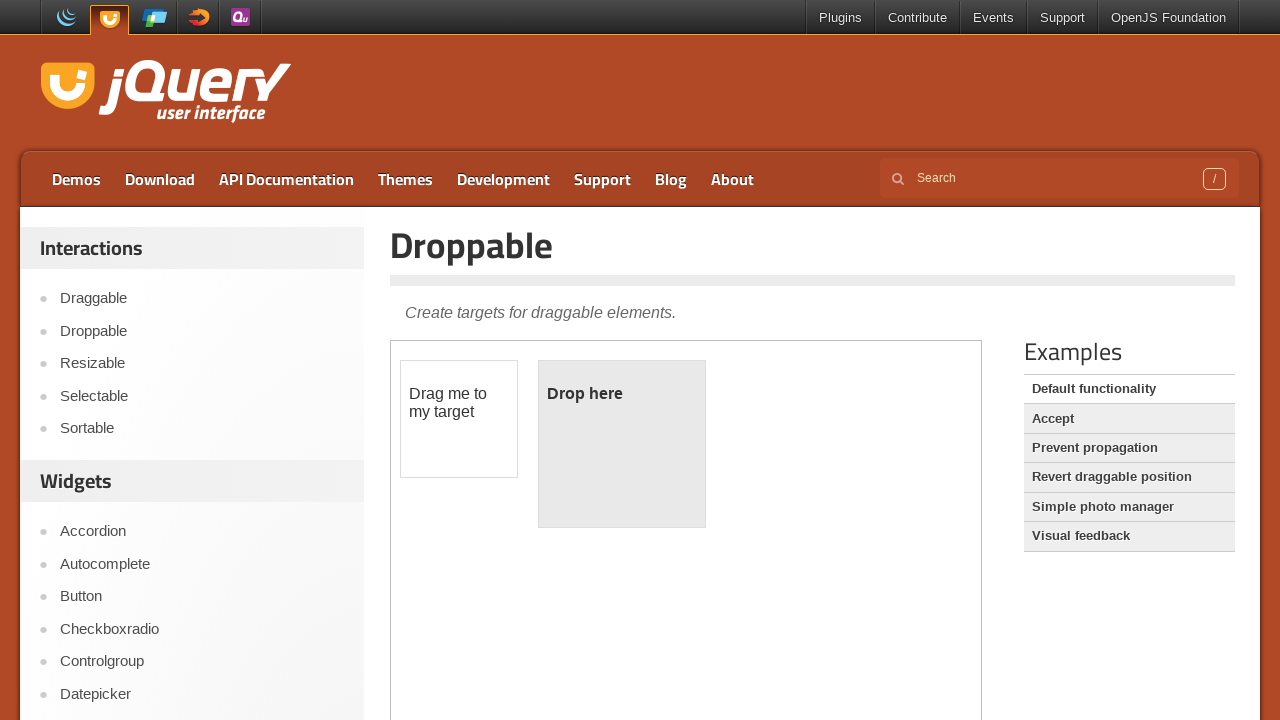

Located the droppable target element
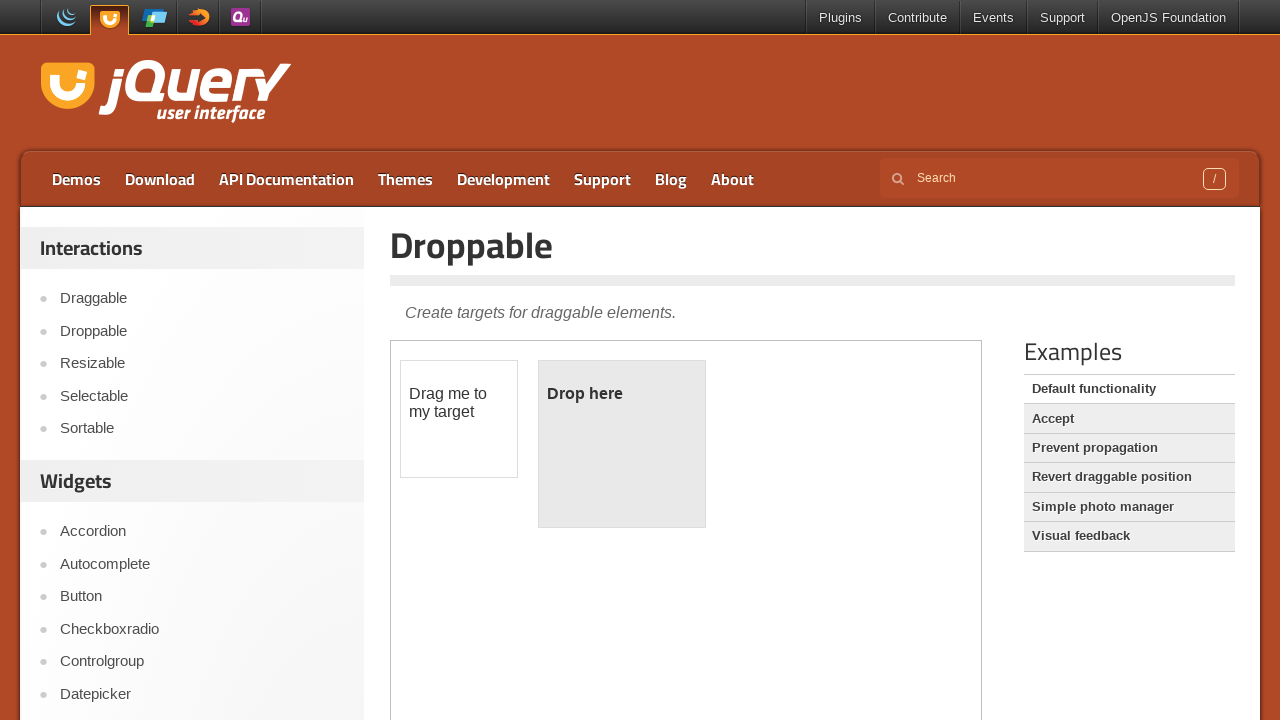

Dragged element from source to droppable target at (622, 444)
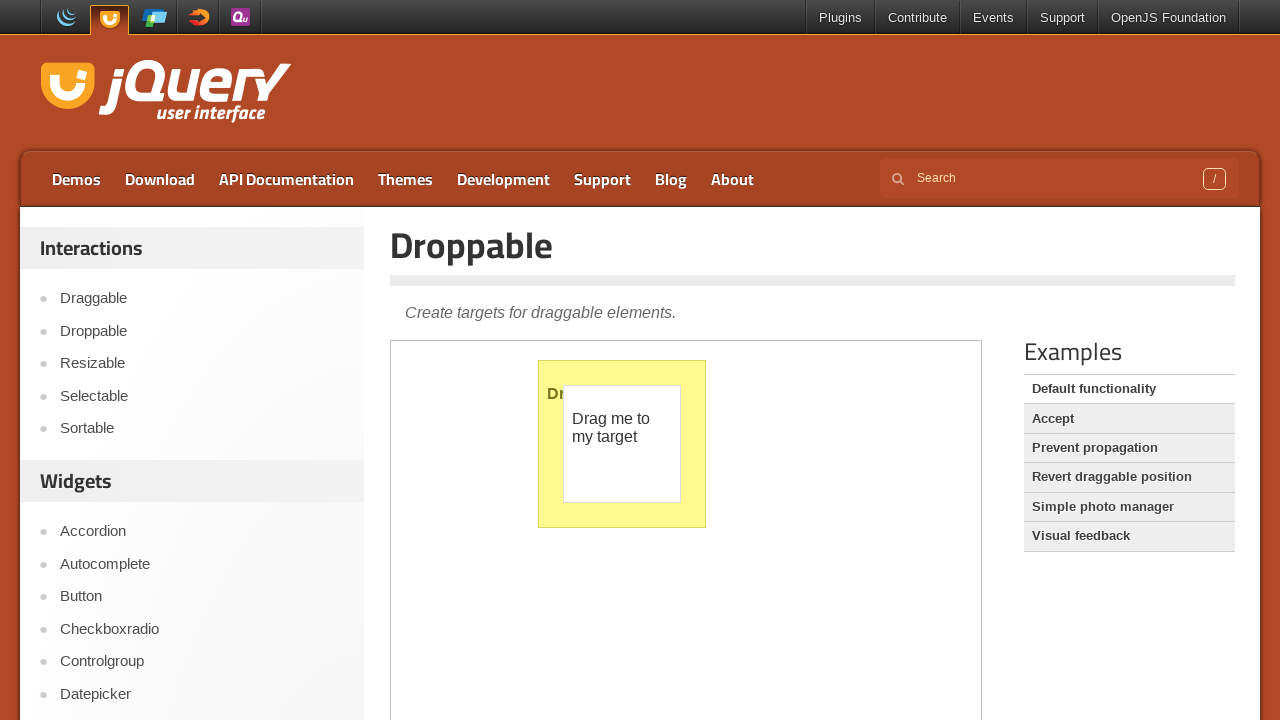

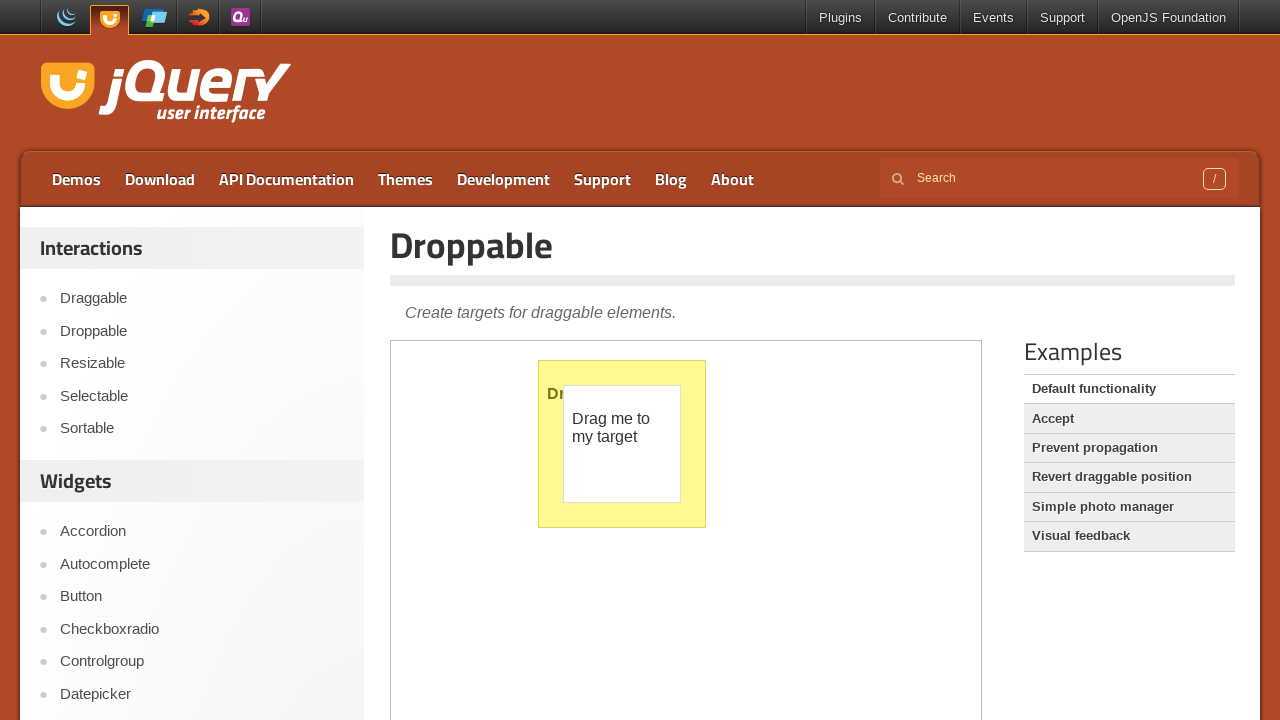